Tests editing a todo item by double-clicking, modifying the text, and pressing Enter

Starting URL: https://demo.playwright.dev/todomvc

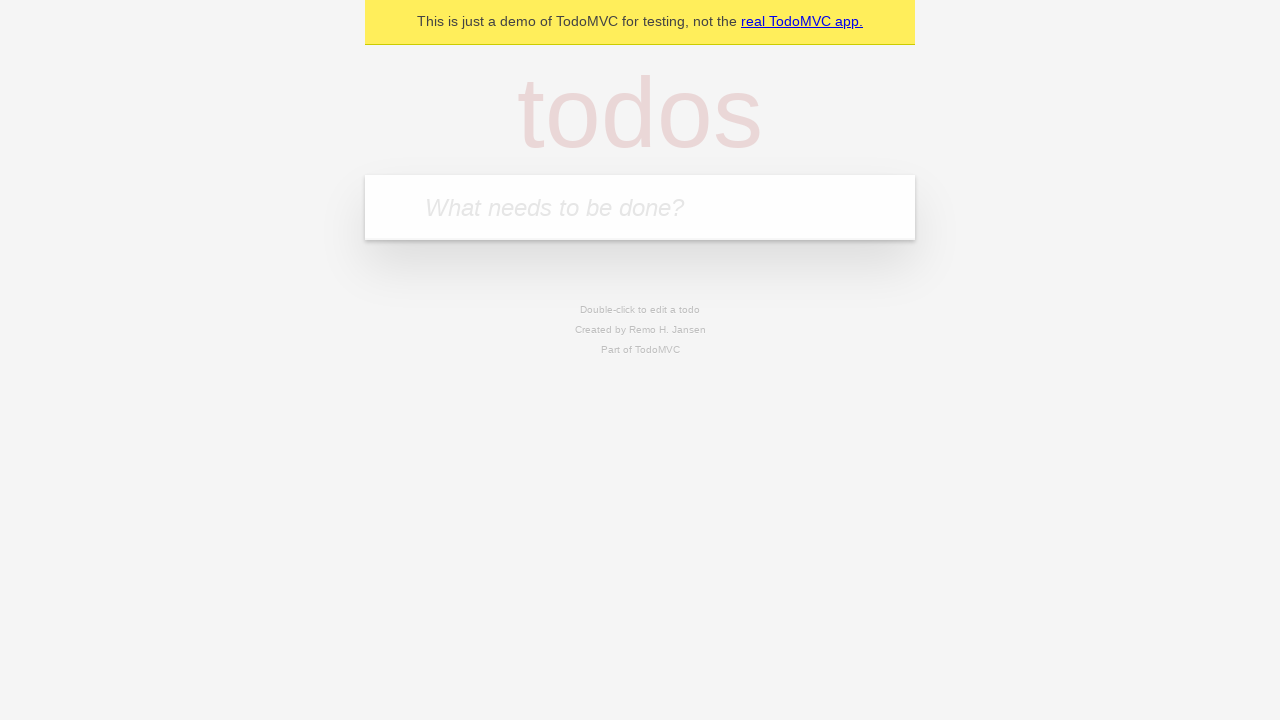

Filled todo input with 'buy some cheese' on internal:attr=[placeholder="What needs to be done?"i]
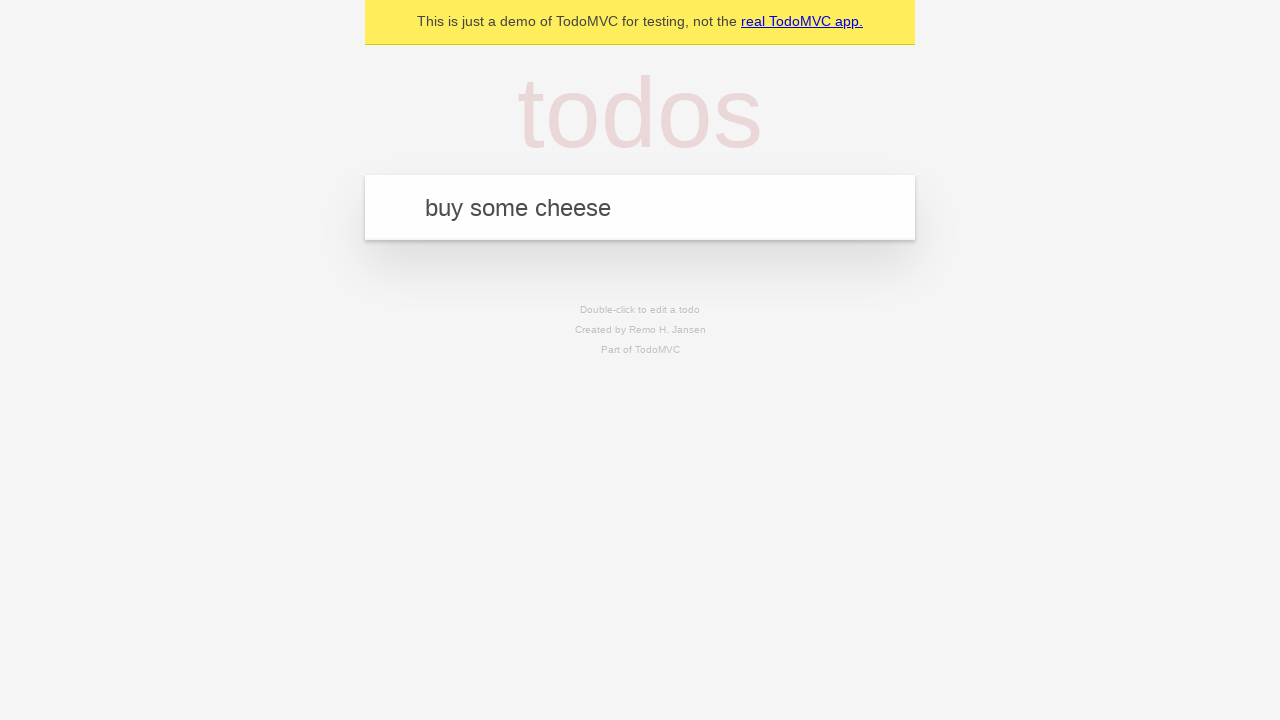

Pressed Enter to create first todo item on internal:attr=[placeholder="What needs to be done?"i]
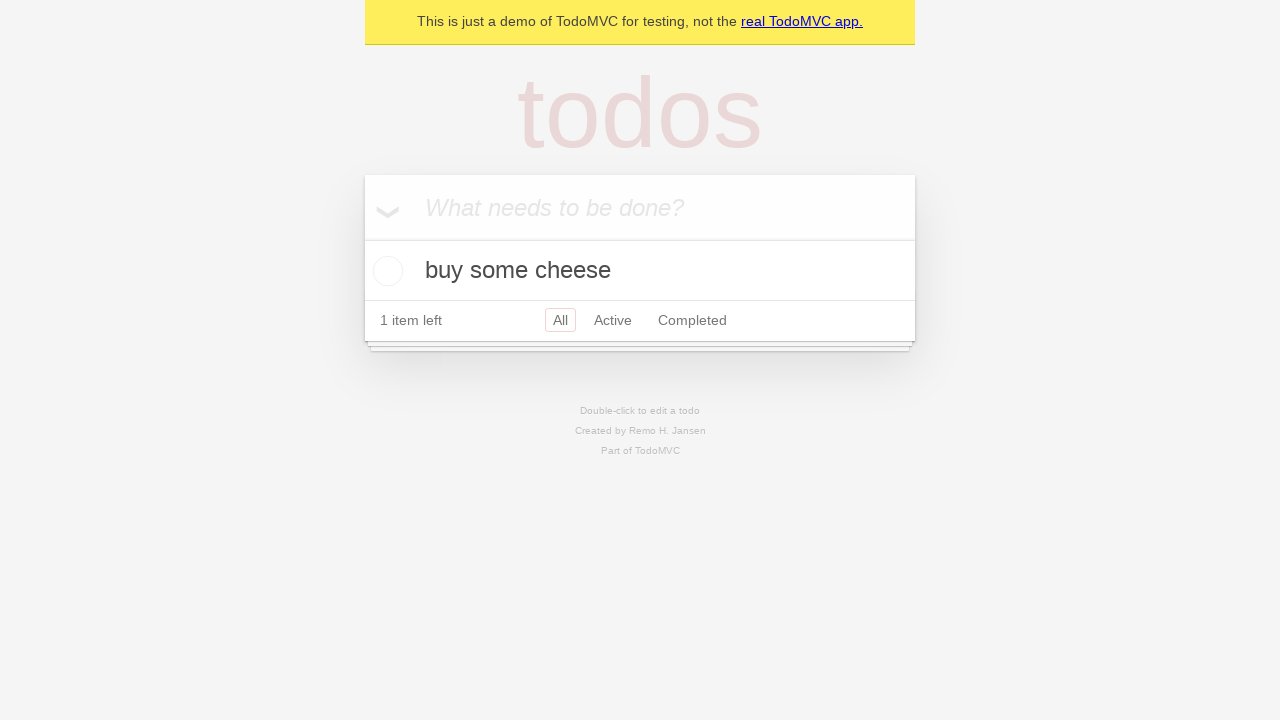

Filled todo input with 'feed the cat' on internal:attr=[placeholder="What needs to be done?"i]
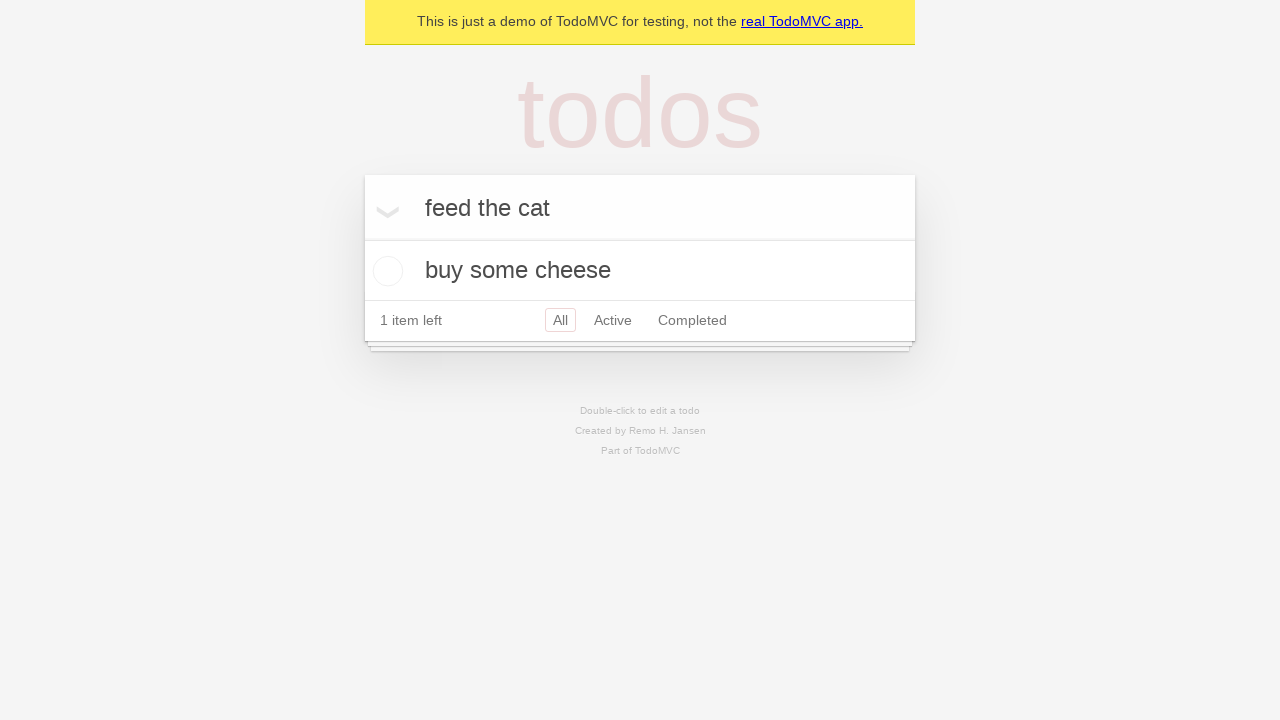

Pressed Enter to create second todo item on internal:attr=[placeholder="What needs to be done?"i]
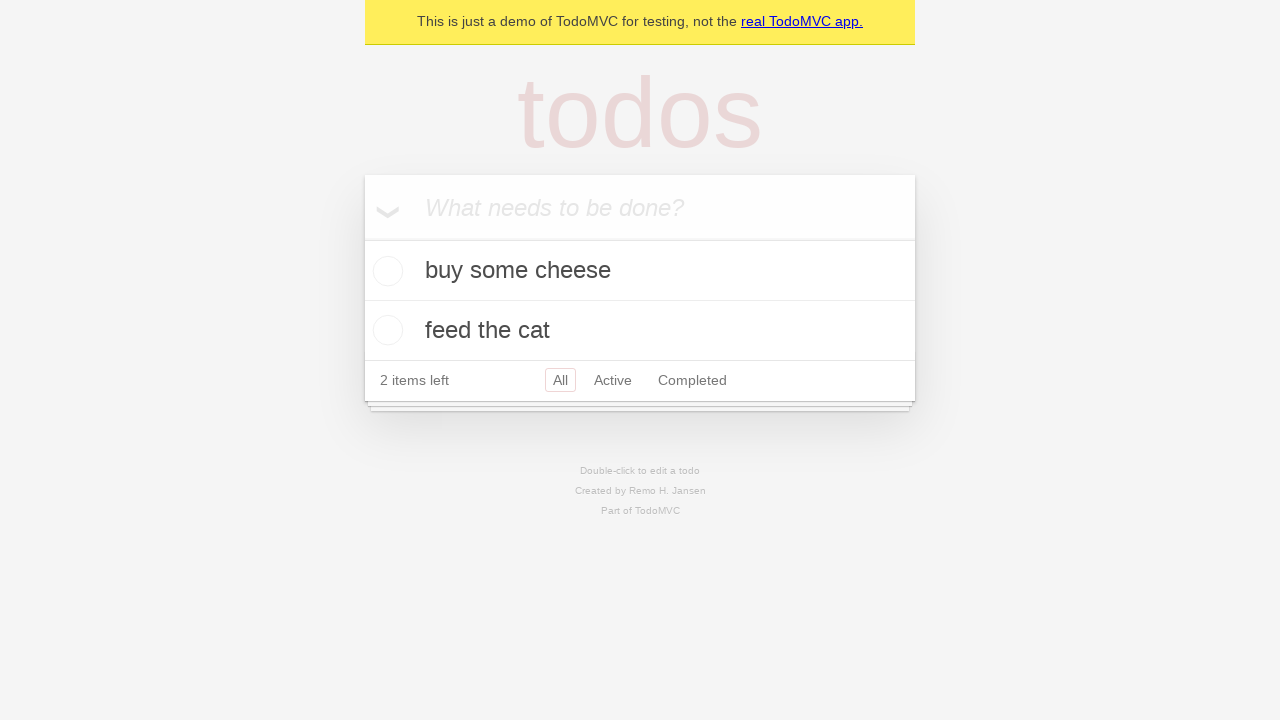

Filled todo input with 'book a doctors appointment' on internal:attr=[placeholder="What needs to be done?"i]
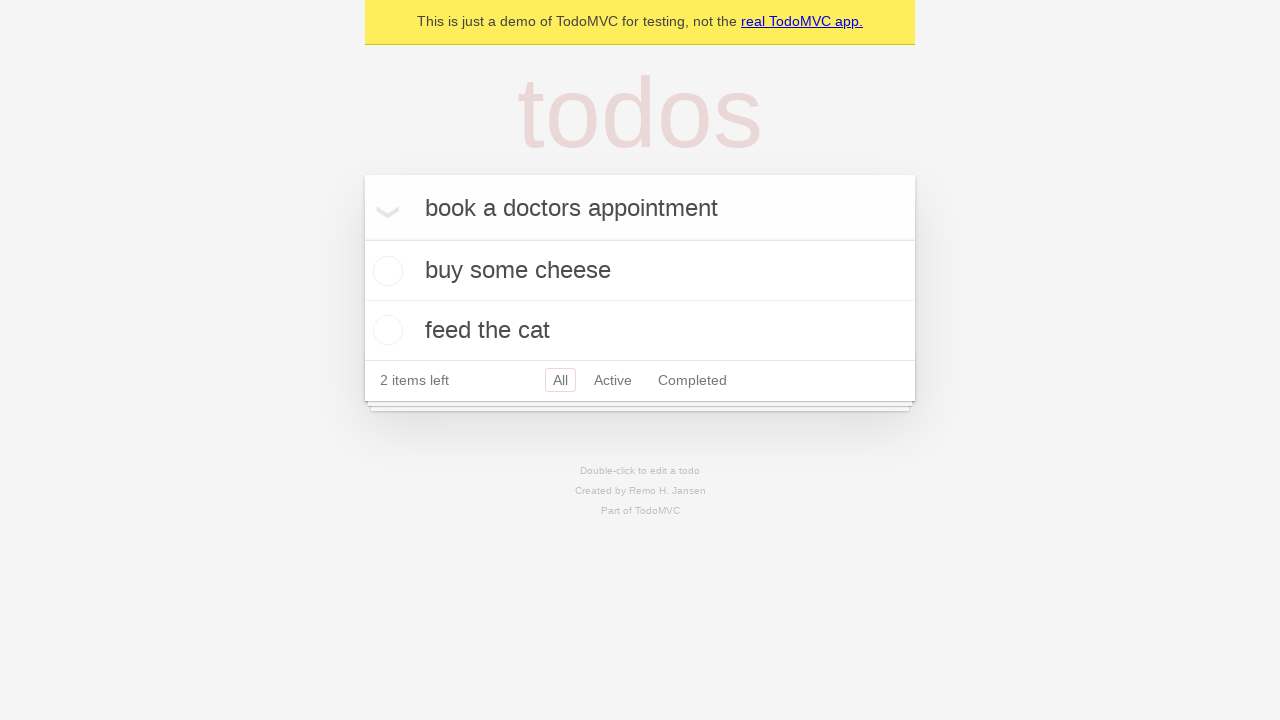

Pressed Enter to create third todo item on internal:attr=[placeholder="What needs to be done?"i]
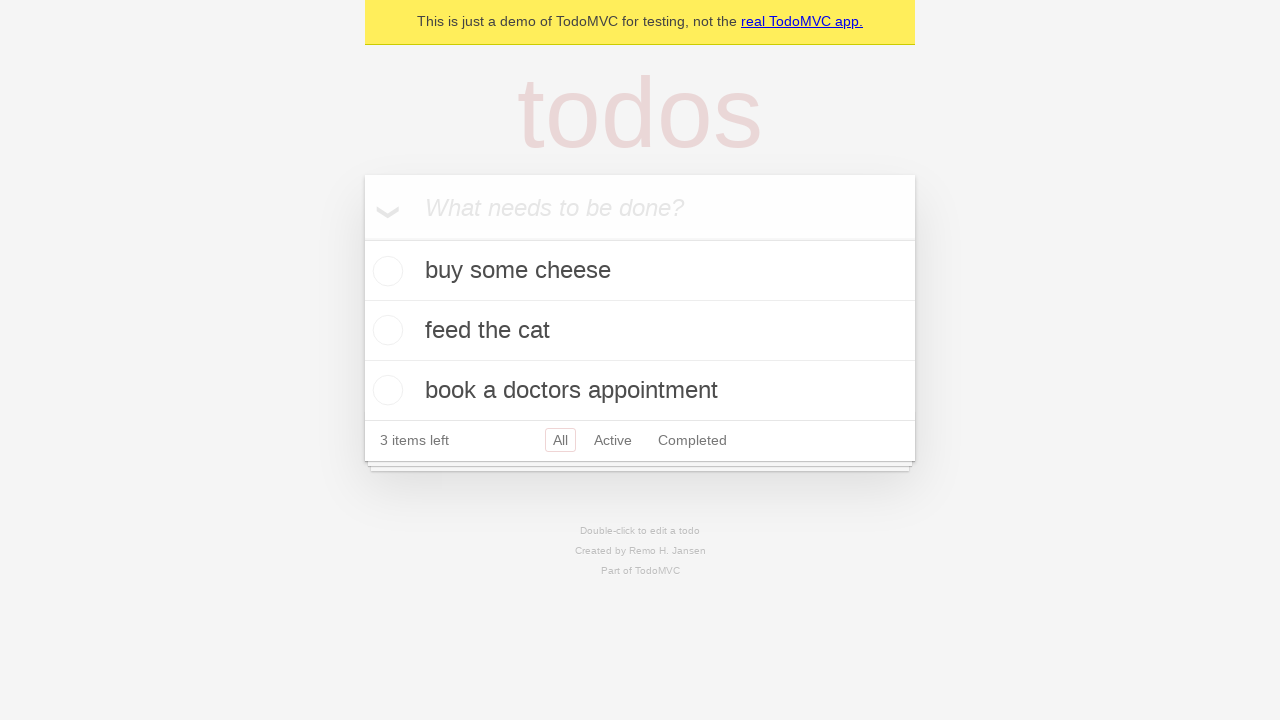

Double-clicked second todo item to enter edit mode at (640, 331) on internal:testid=[data-testid="todo-item"s] >> nth=1
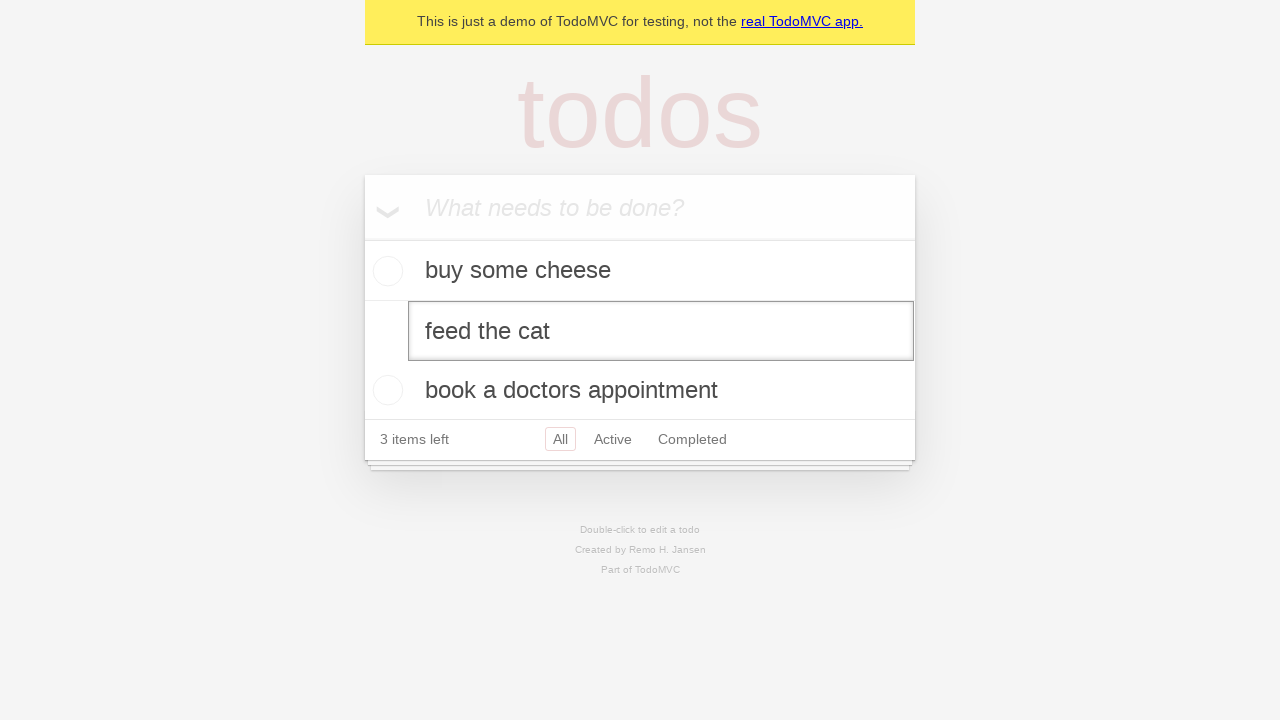

Modified todo text to 'buy some sausages' on internal:testid=[data-testid="todo-item"s] >> nth=1 >> internal:role=textbox[nam
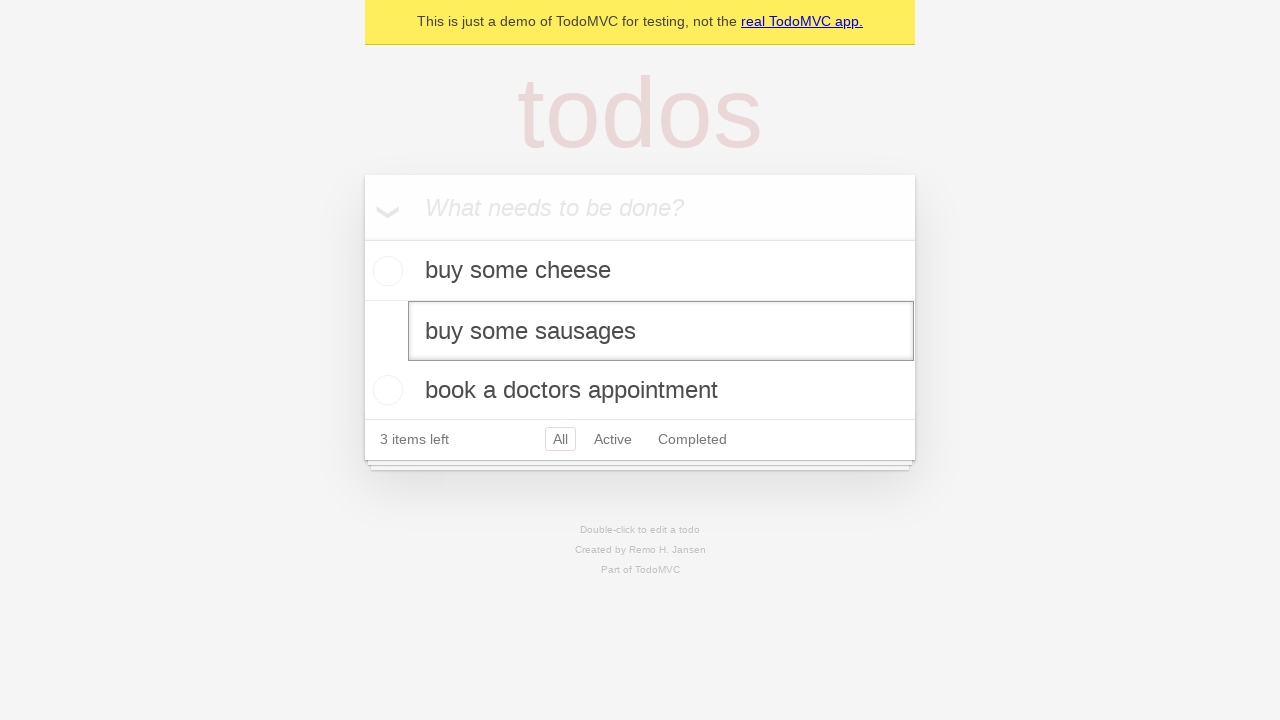

Pressed Enter to save edited todo item on internal:testid=[data-testid="todo-item"s] >> nth=1 >> internal:role=textbox[nam
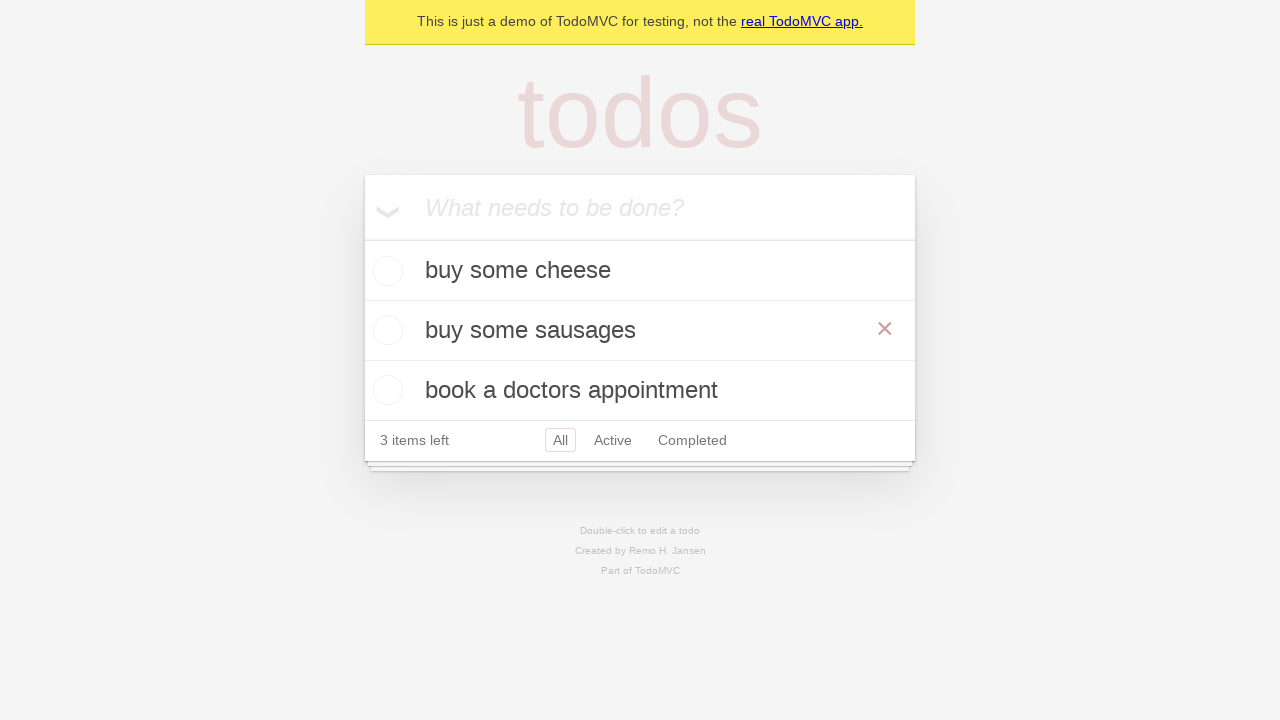

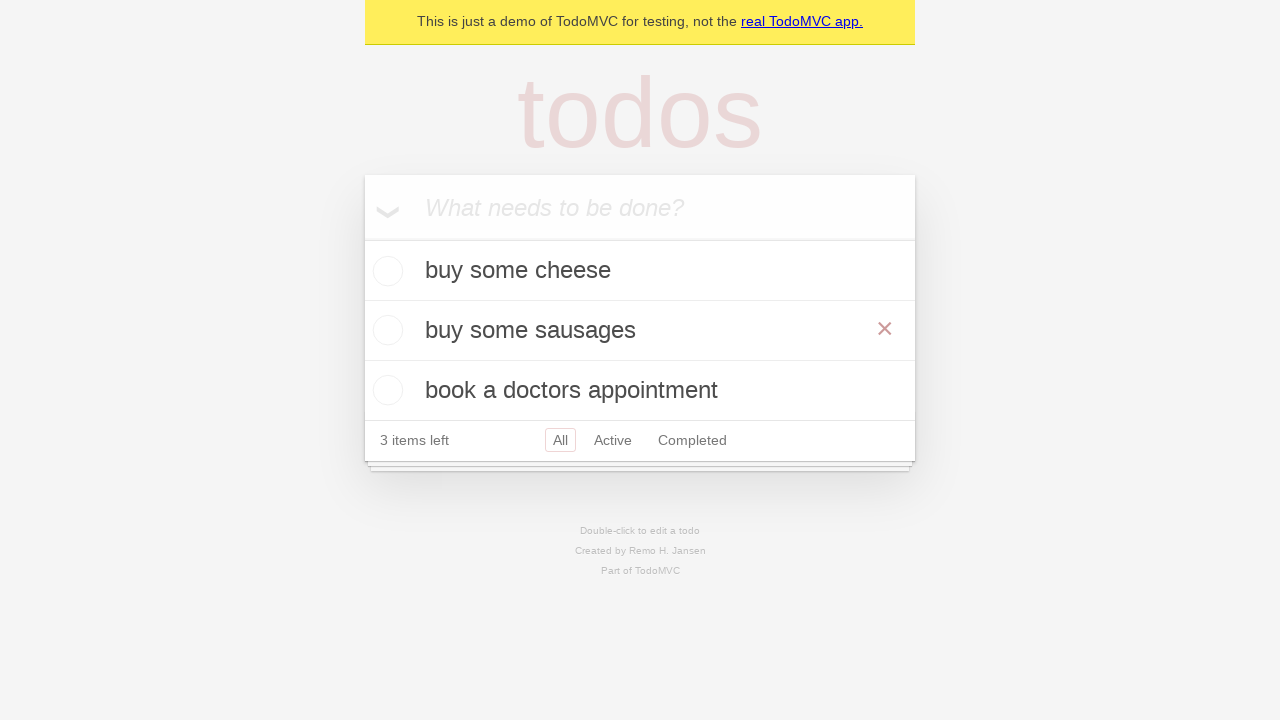